Tests mouse hover functionality by hovering over a menu item to trigger submenu display

Starting URL: https://demoqa.com/menu/

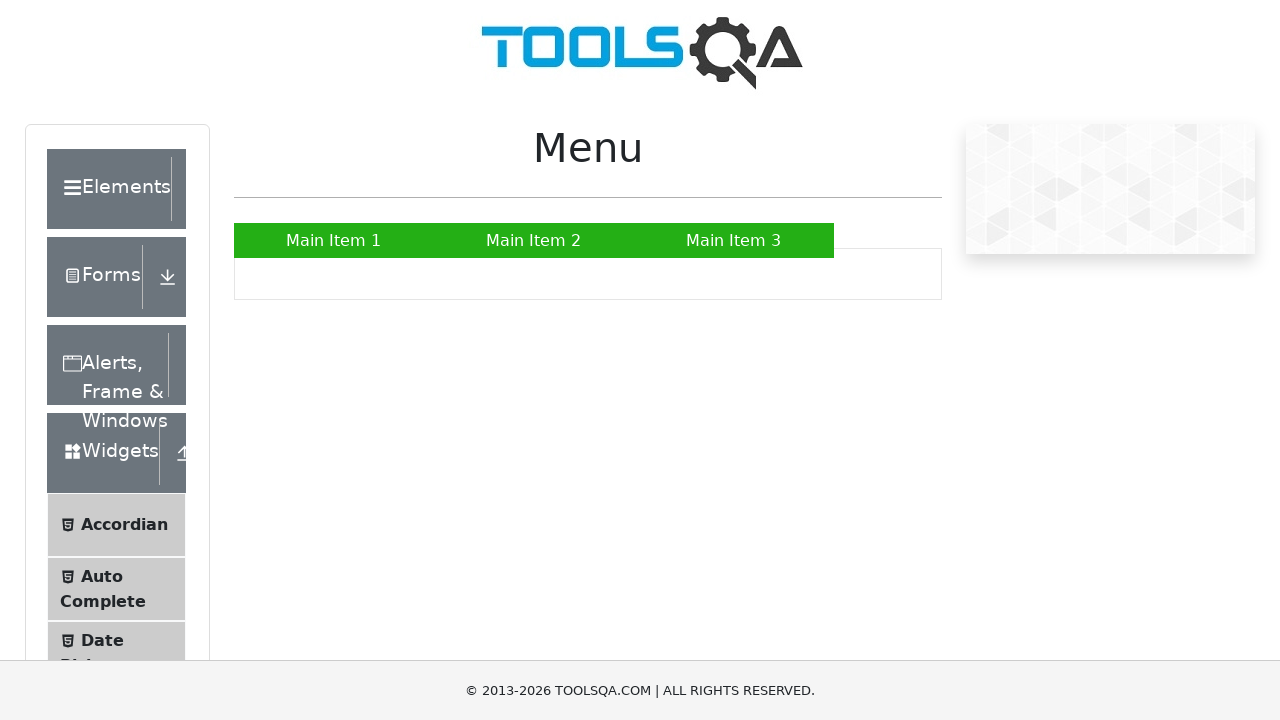

Located 'Main Item 2' menu element
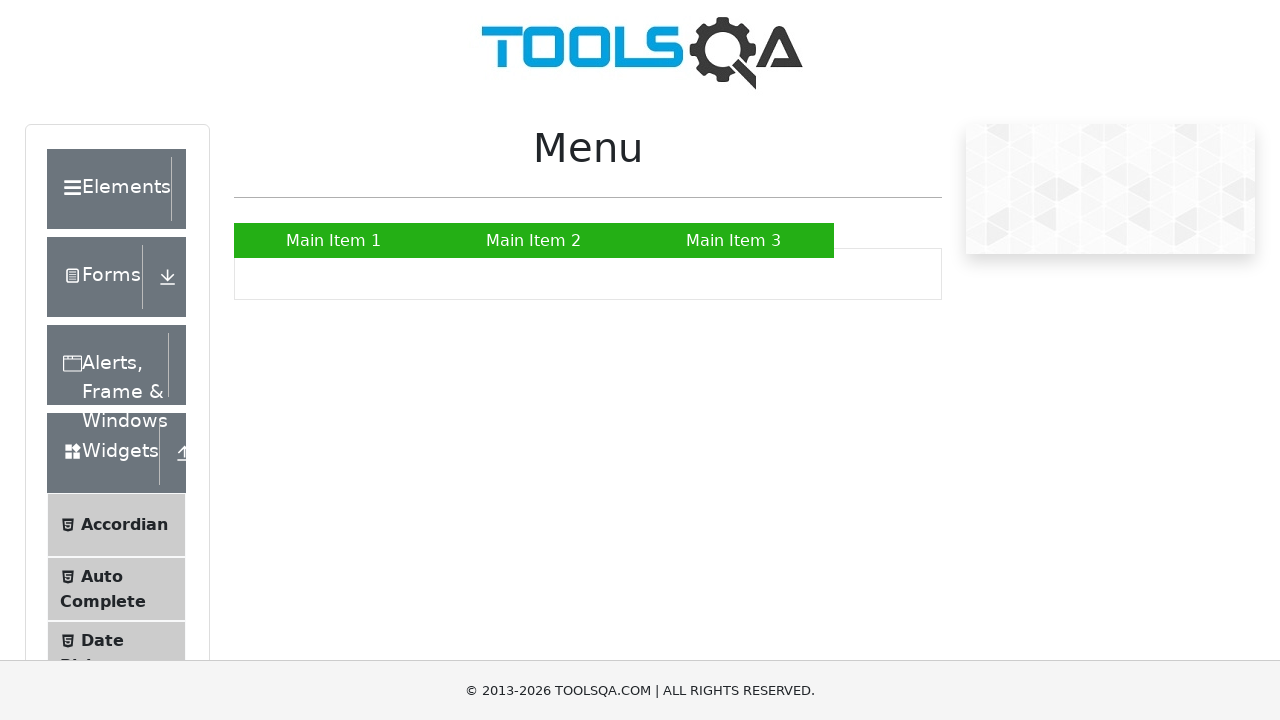

Hovered over 'Main Item 2' to trigger submenu display at (534, 240) on xpath=//a[text()='Main Item 2']
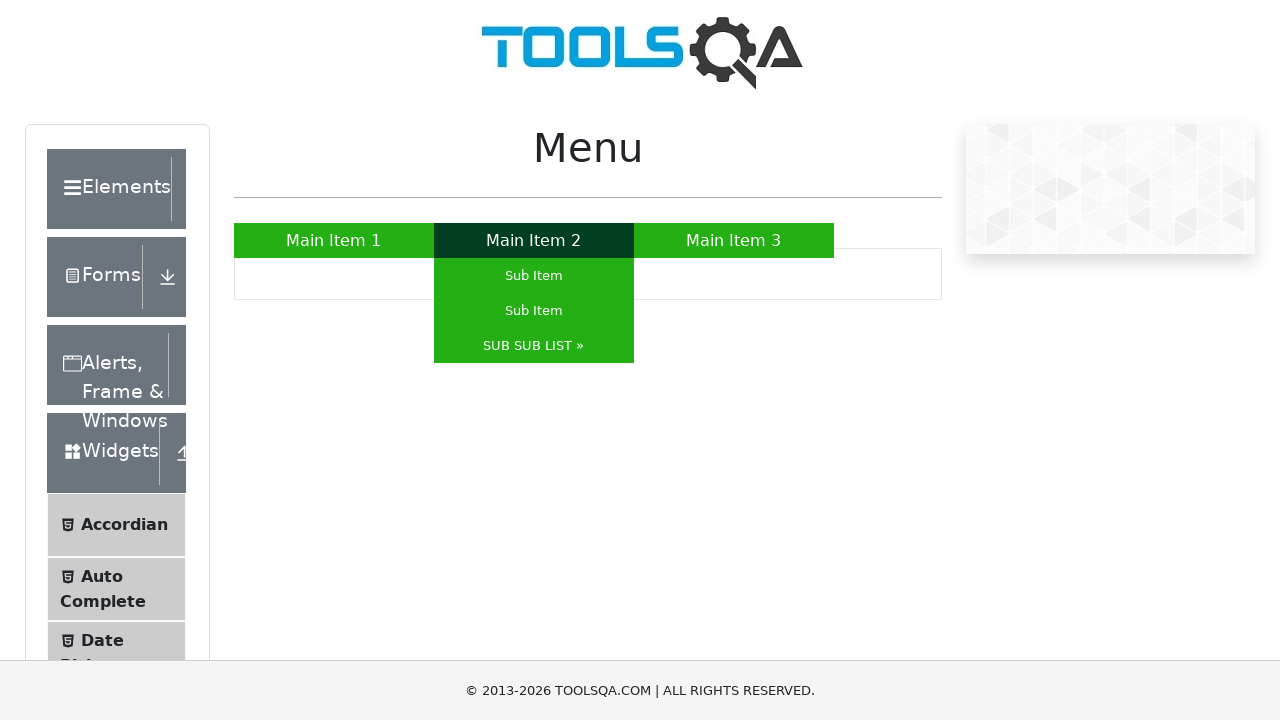

Waited 1000ms to observe hover effect and submenu display
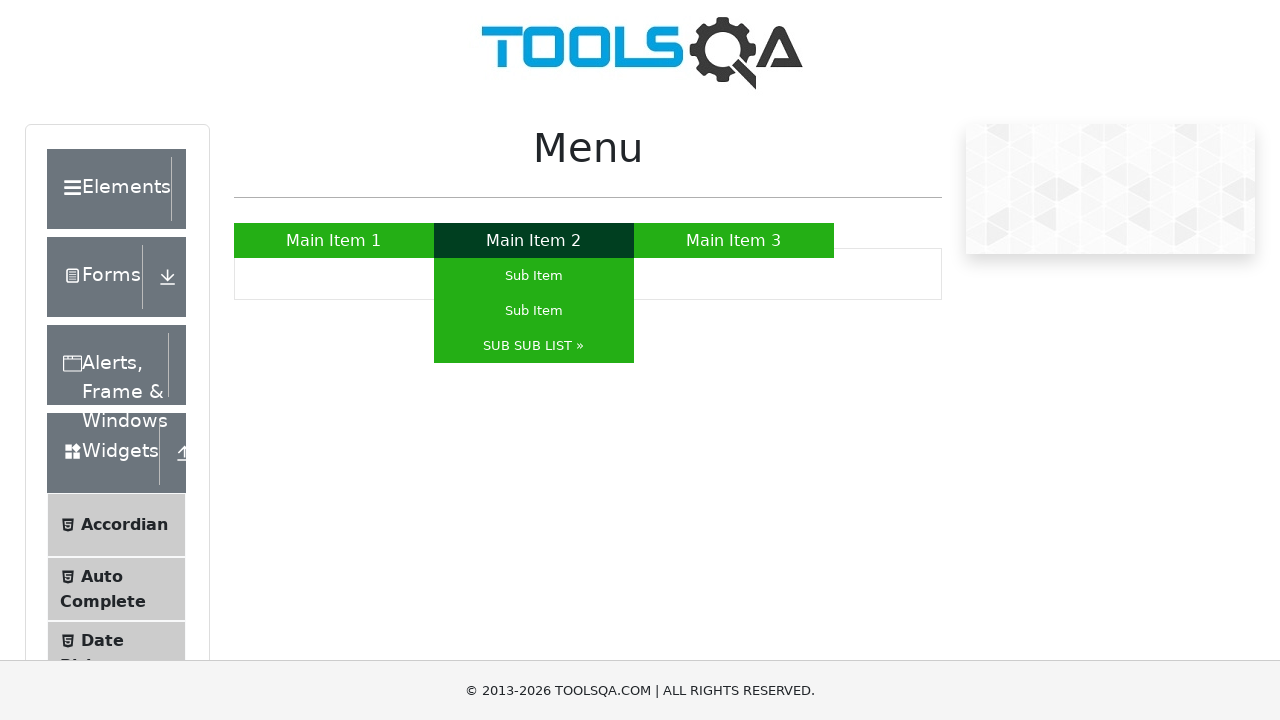

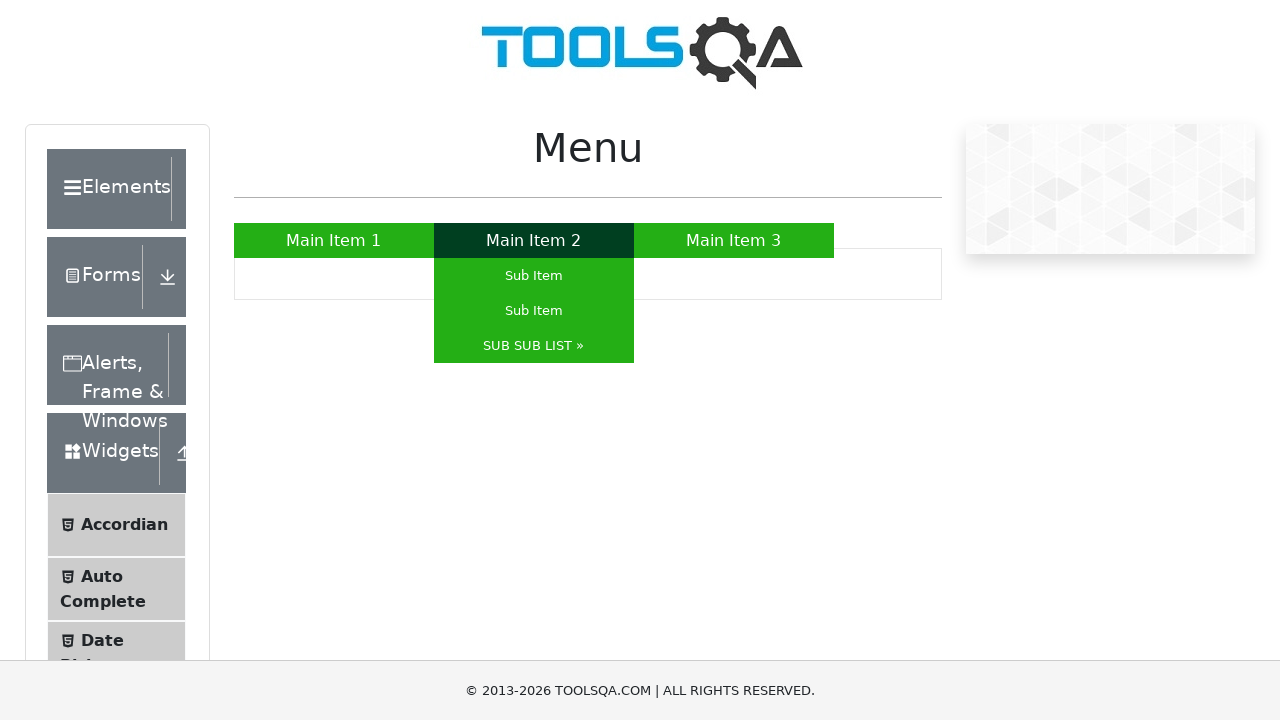